Tests adding a new todo item to a sample todo application by entering text and submitting with Enter key

Starting URL: https://lambdatest.github.io/sample-todo-app/

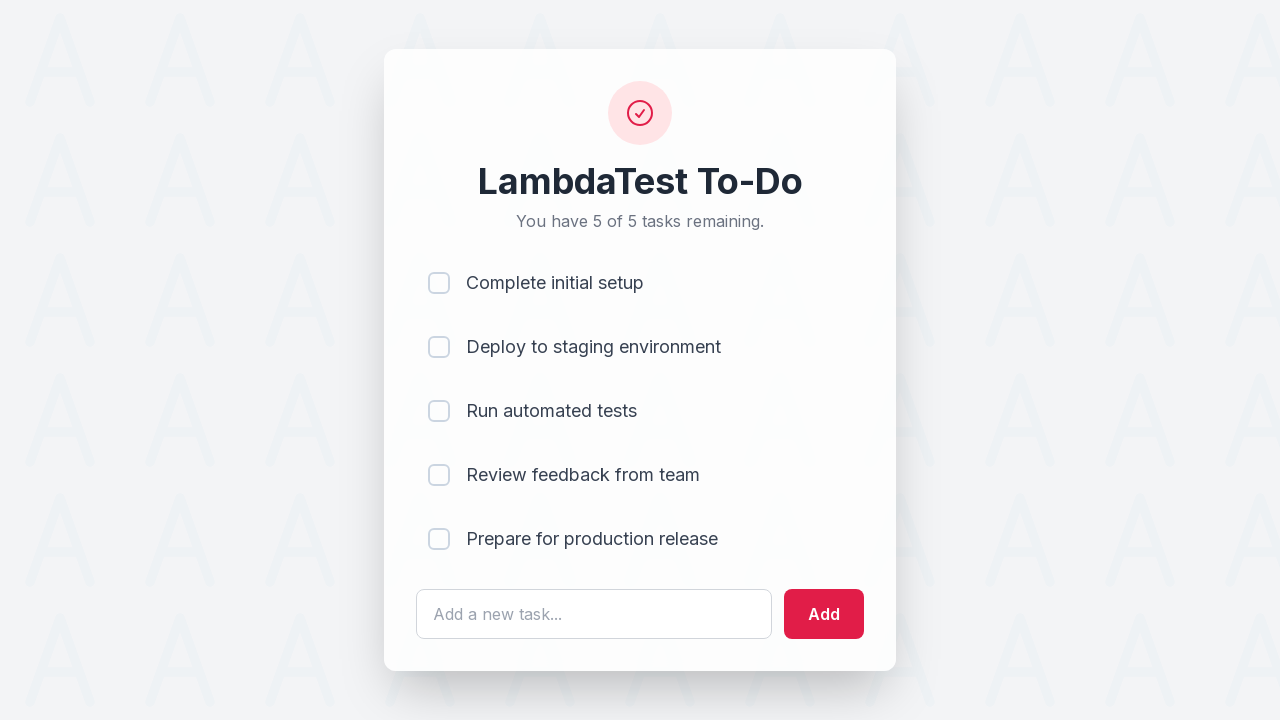

Filled todo input field with 'Learn Selenium' on #sampletodotext
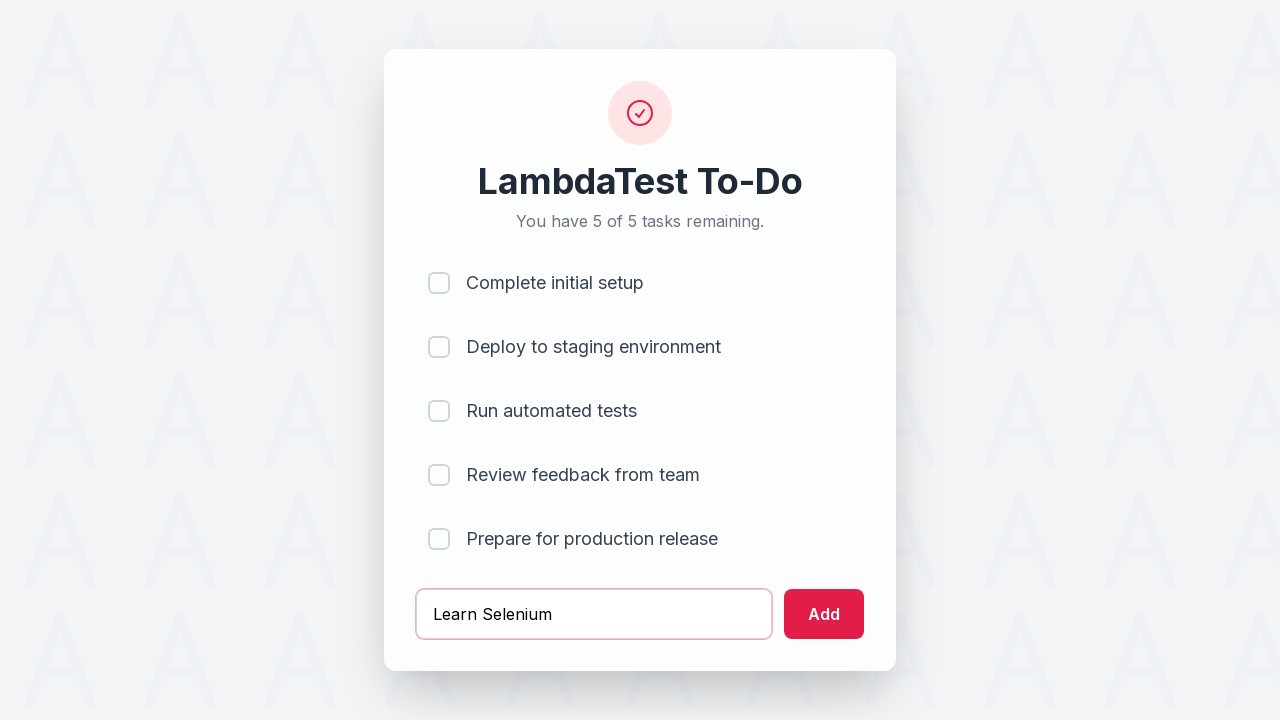

Pressed Enter to submit the new todo item on #sampletodotext
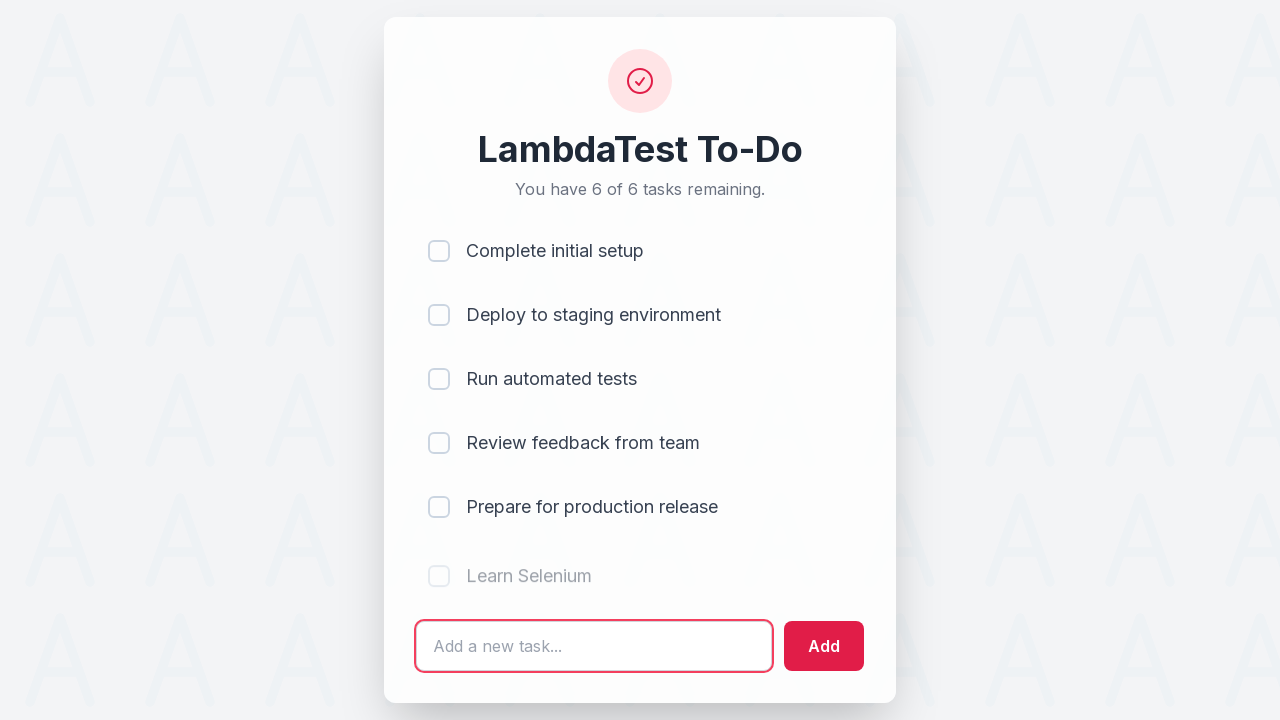

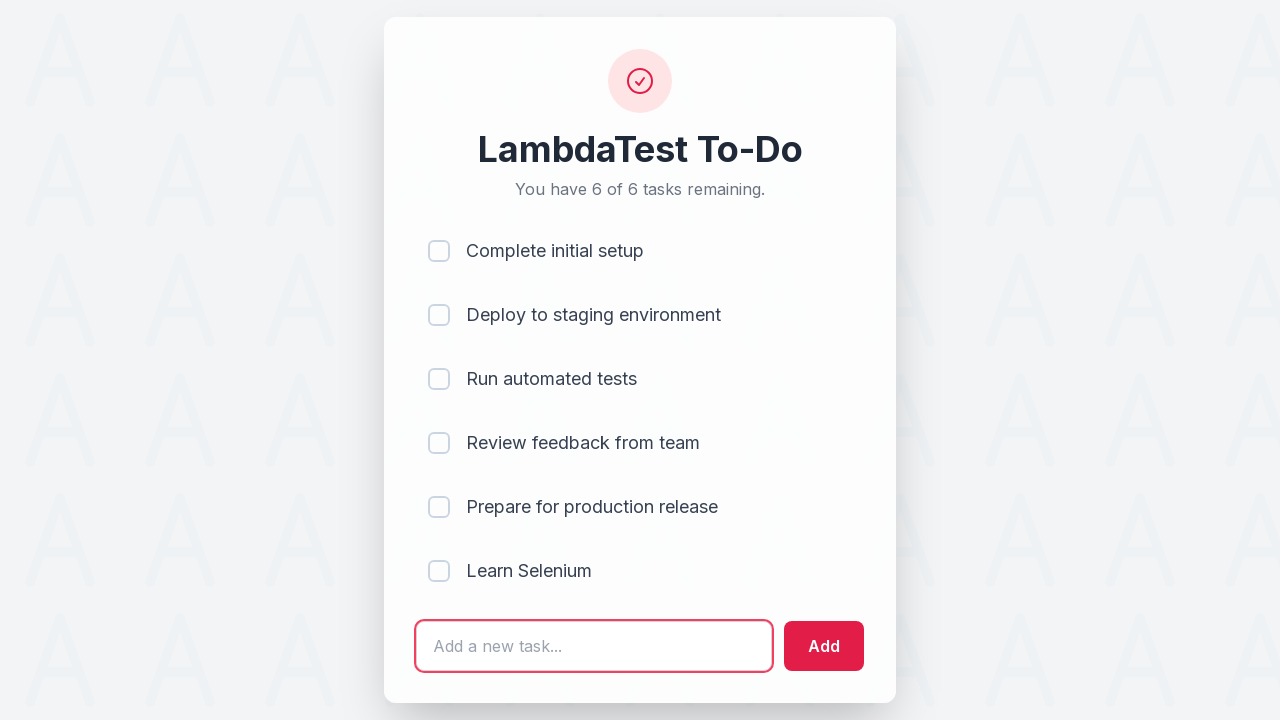